Tests autosuggest dropdown functionality by typing a partial country name, selecting from suggestions, clicking a checkbox, and incrementing passenger counts for adults and children.

Starting URL: https://rahulshettyacademy.com/dropdownsPractise/

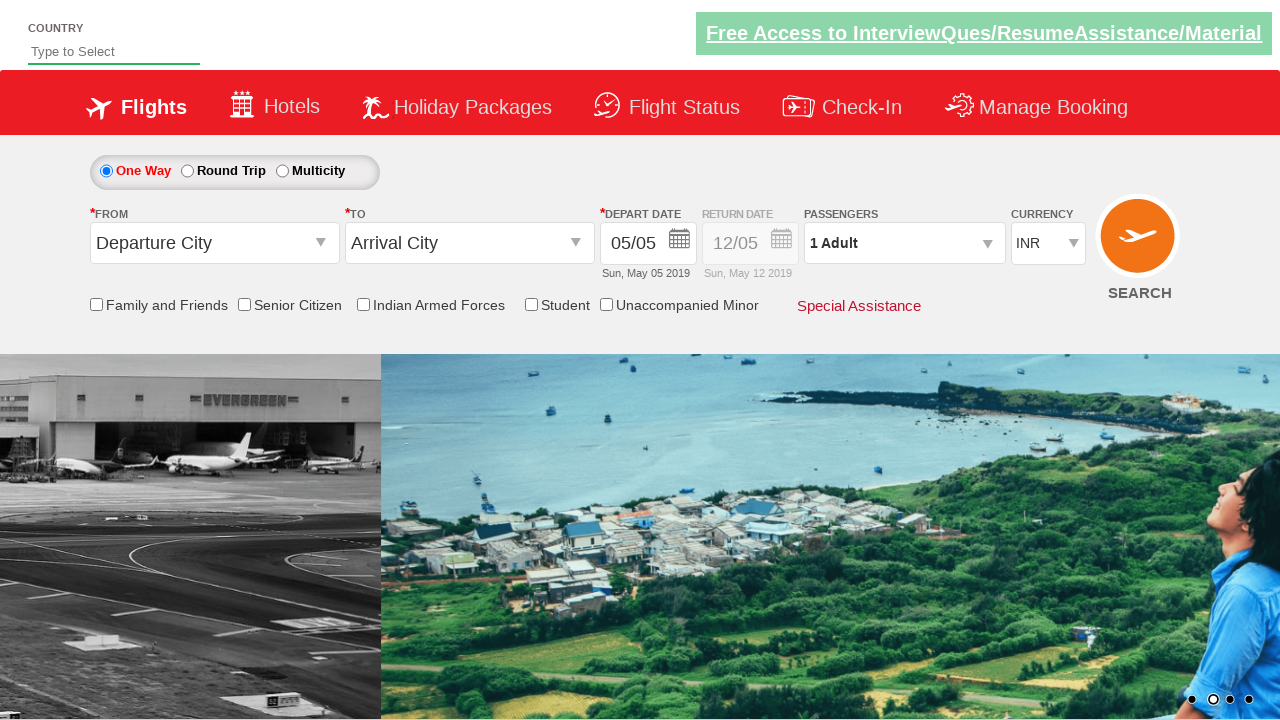

Filled autosuggest field with 'ind' to trigger country suggestions on #autosuggest
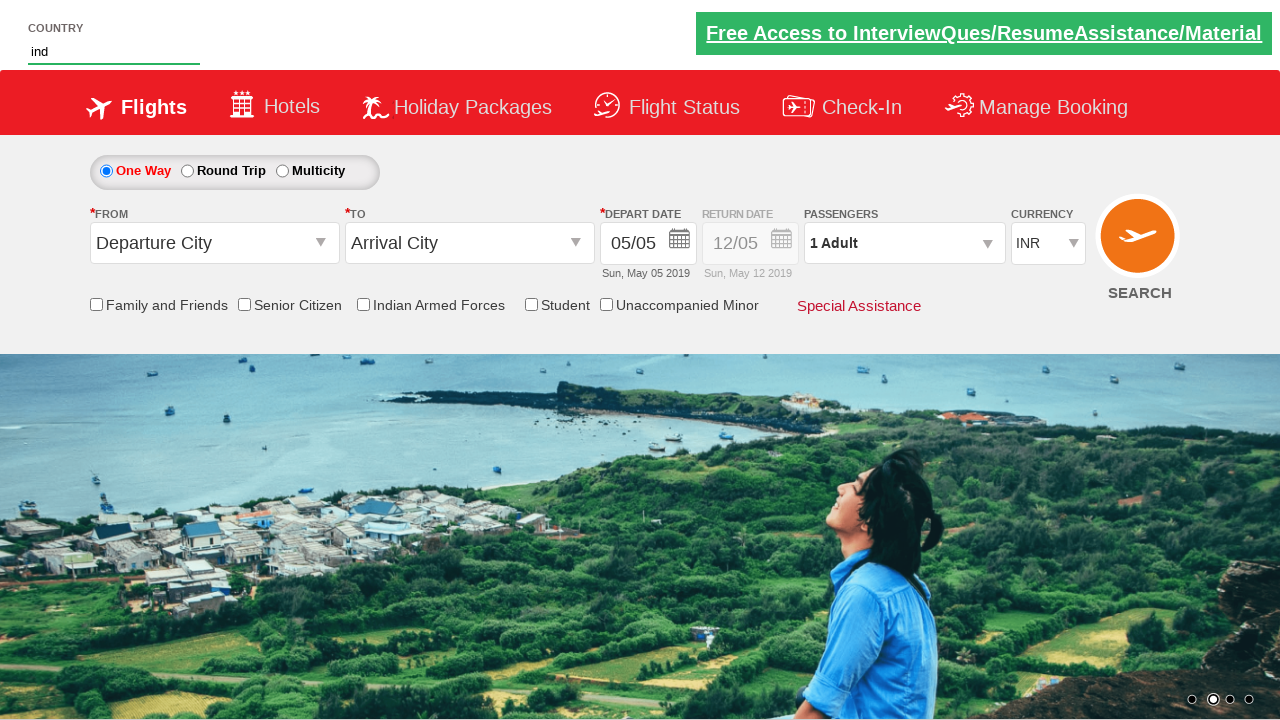

Waited for autosuggest dropdown options to appear
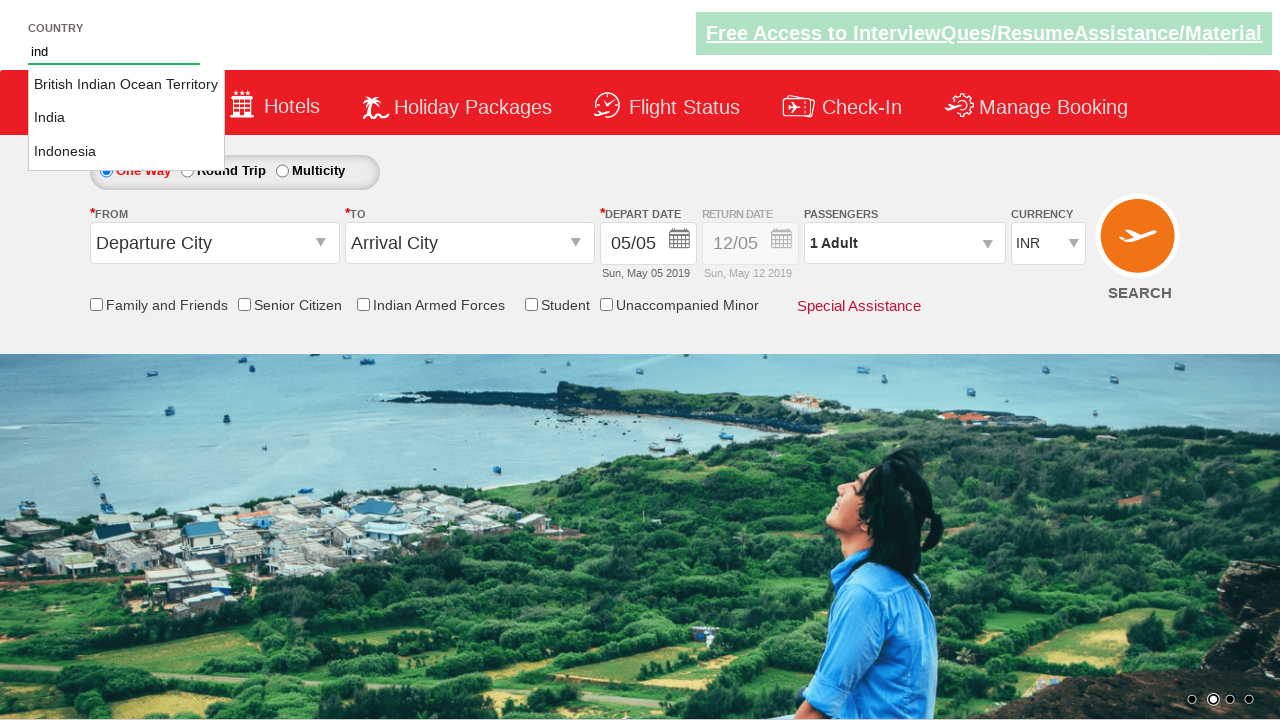

Selected 'India' from the autosuggest dropdown at (126, 118) on li.ui-menu-item a >> nth=1
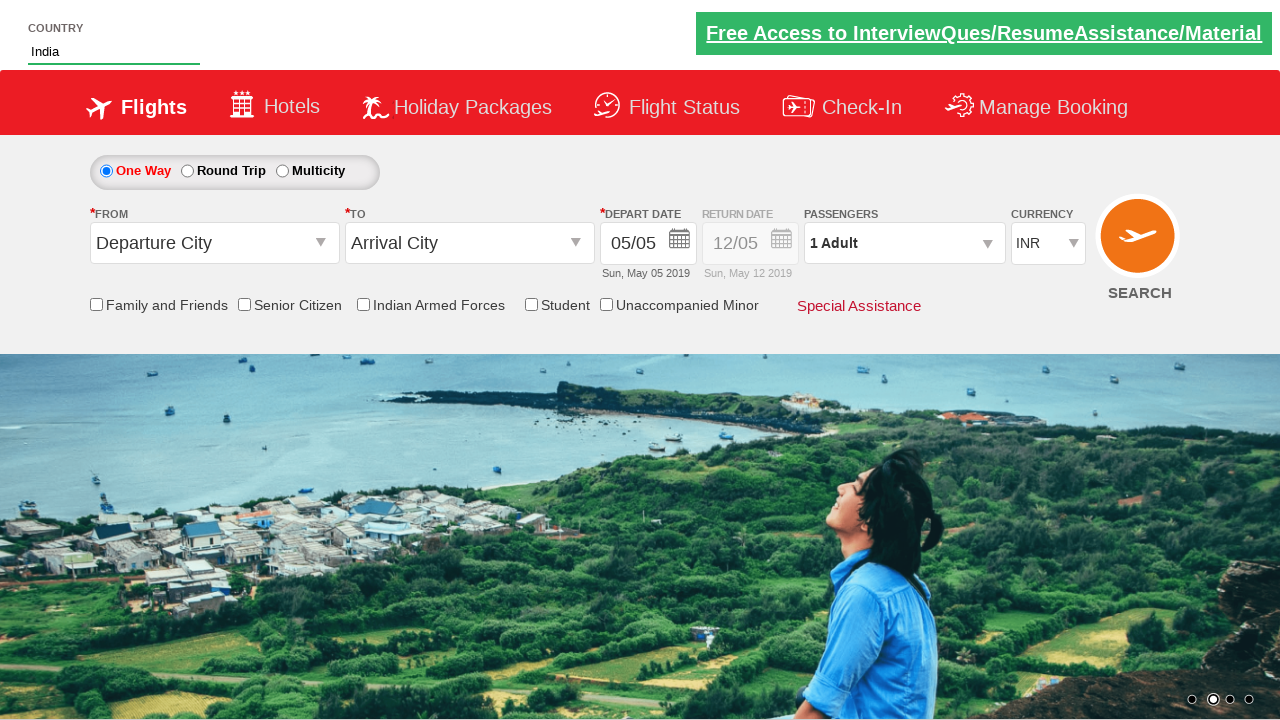

Clicked the friends and family checkbox at (96, 304) on #ctl00_mainContent_chk_friendsandfamily
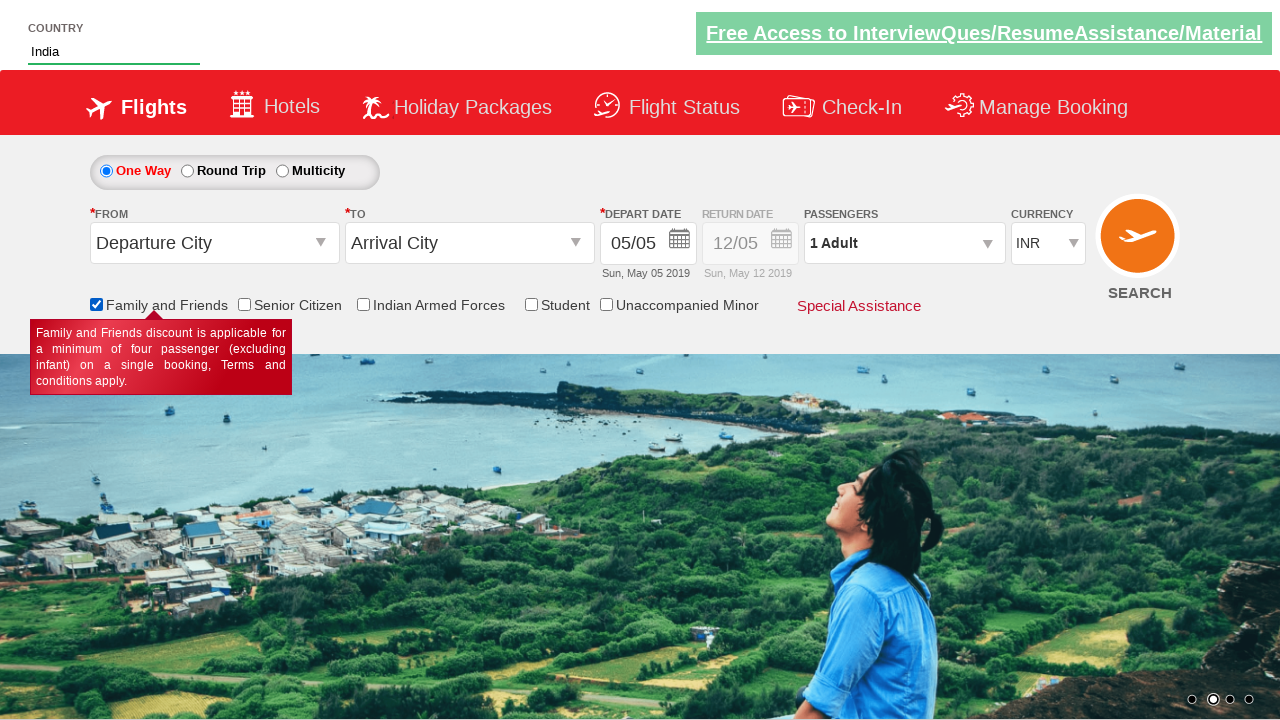

Clicked passenger info dropdown to expand it at (904, 243) on #divpaxinfo
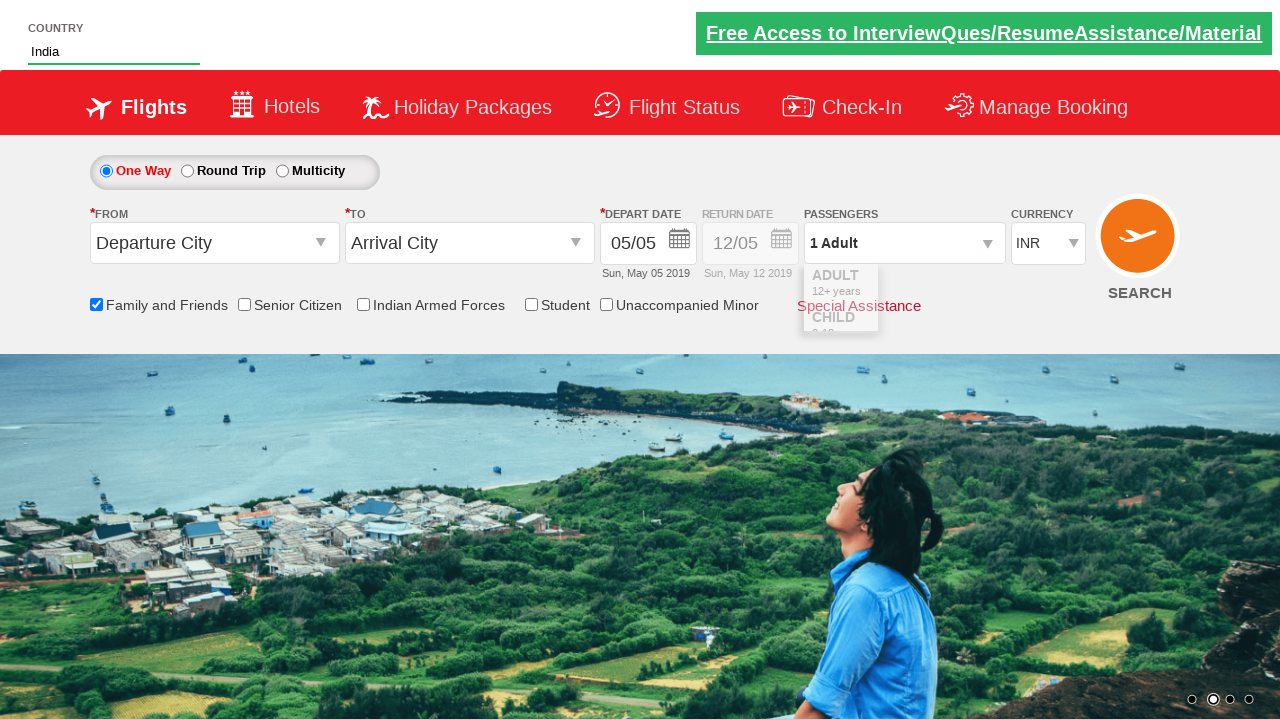

Incremented adult passenger count from 1 to 2 at (982, 288) on #hrefIncAdt
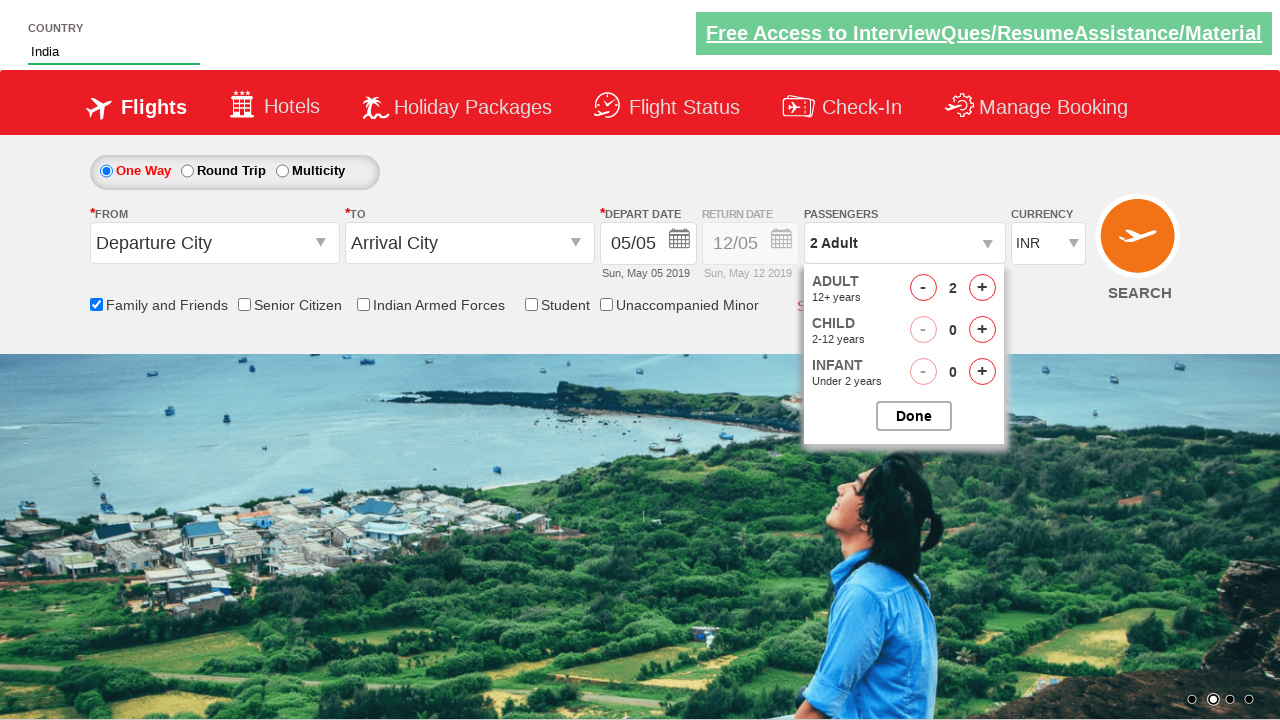

Incremented child passenger count (1st increment) at (982, 330) on #hrefIncChd
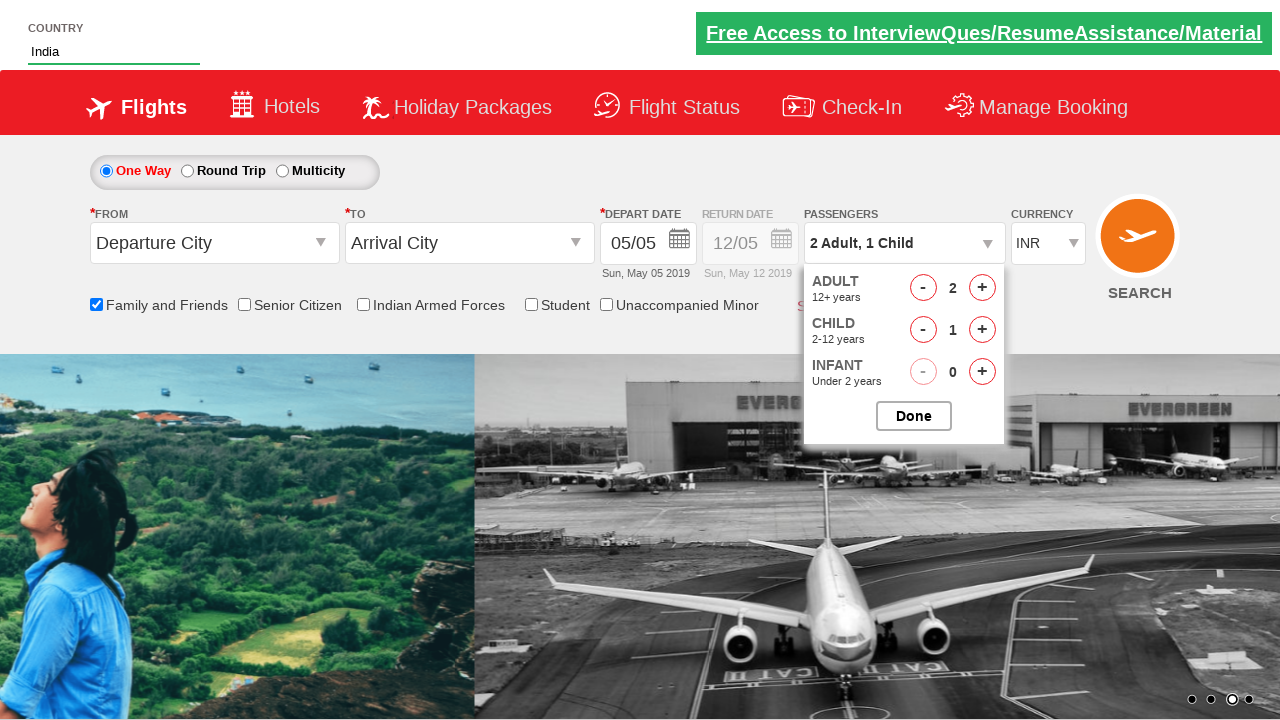

Incremented child passenger count (2nd increment) at (982, 330) on #hrefIncChd
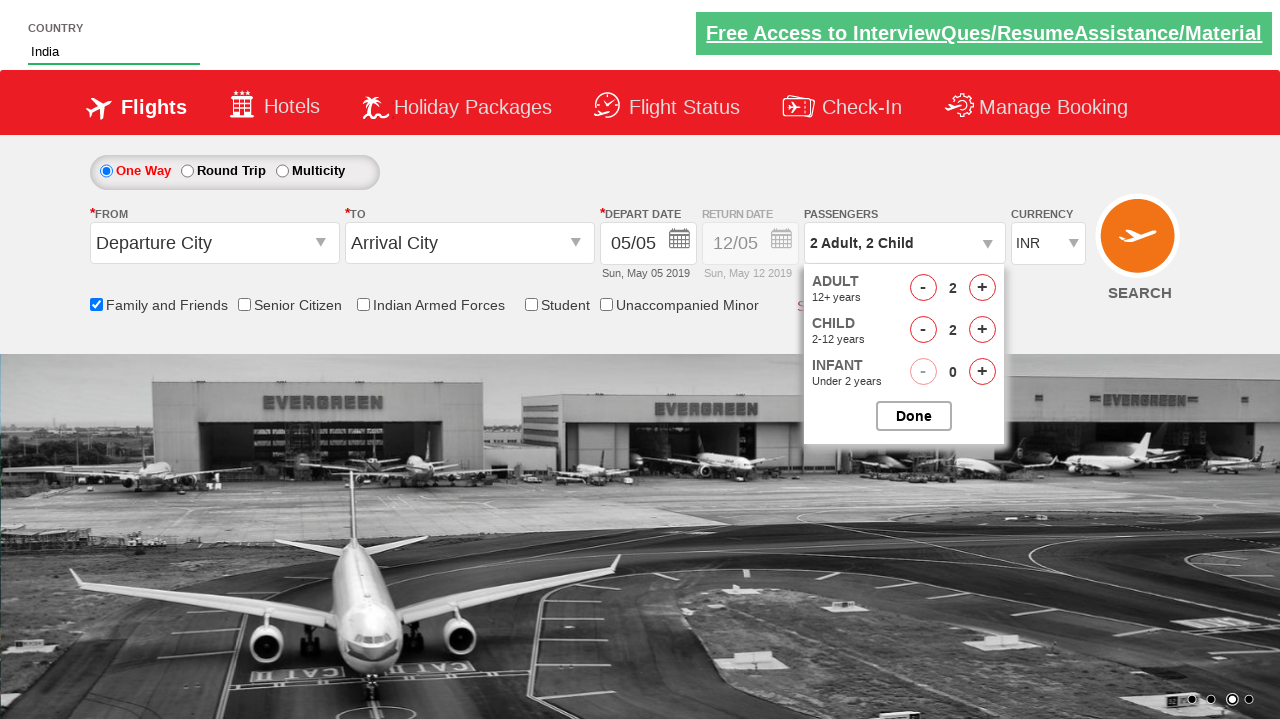

Incremented child passenger count (3rd increment) at (982, 330) on #hrefIncChd
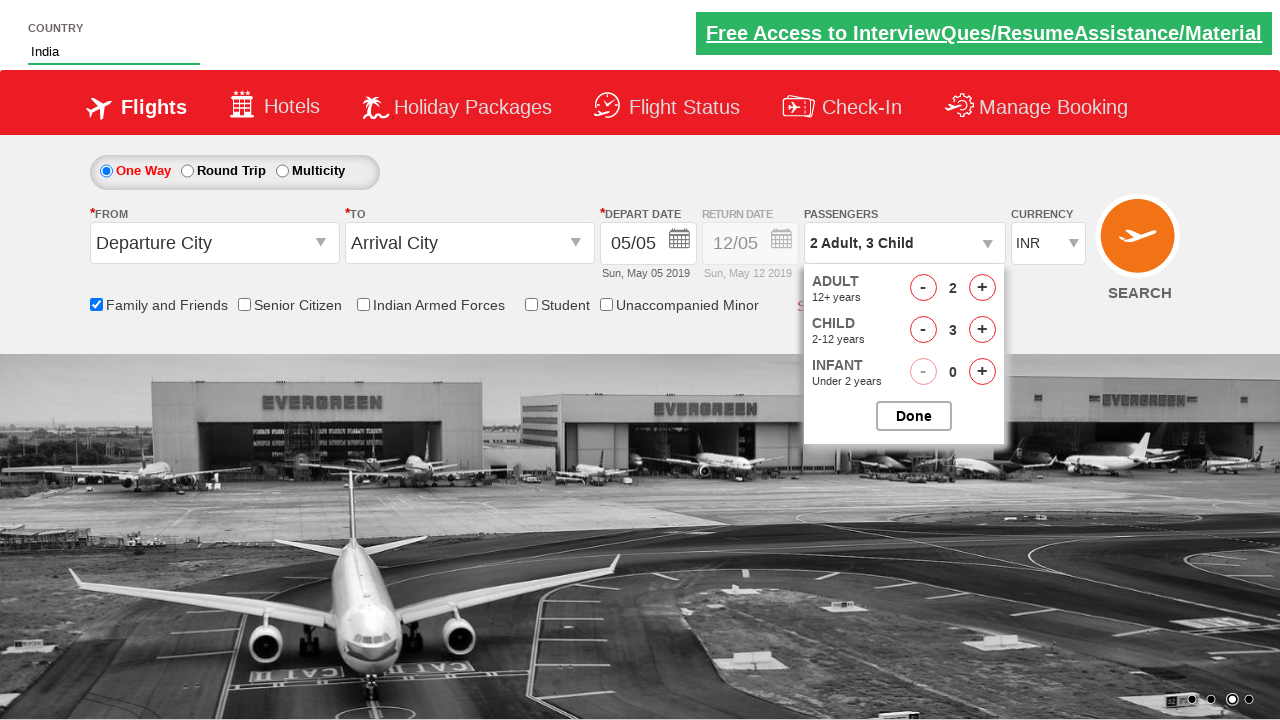

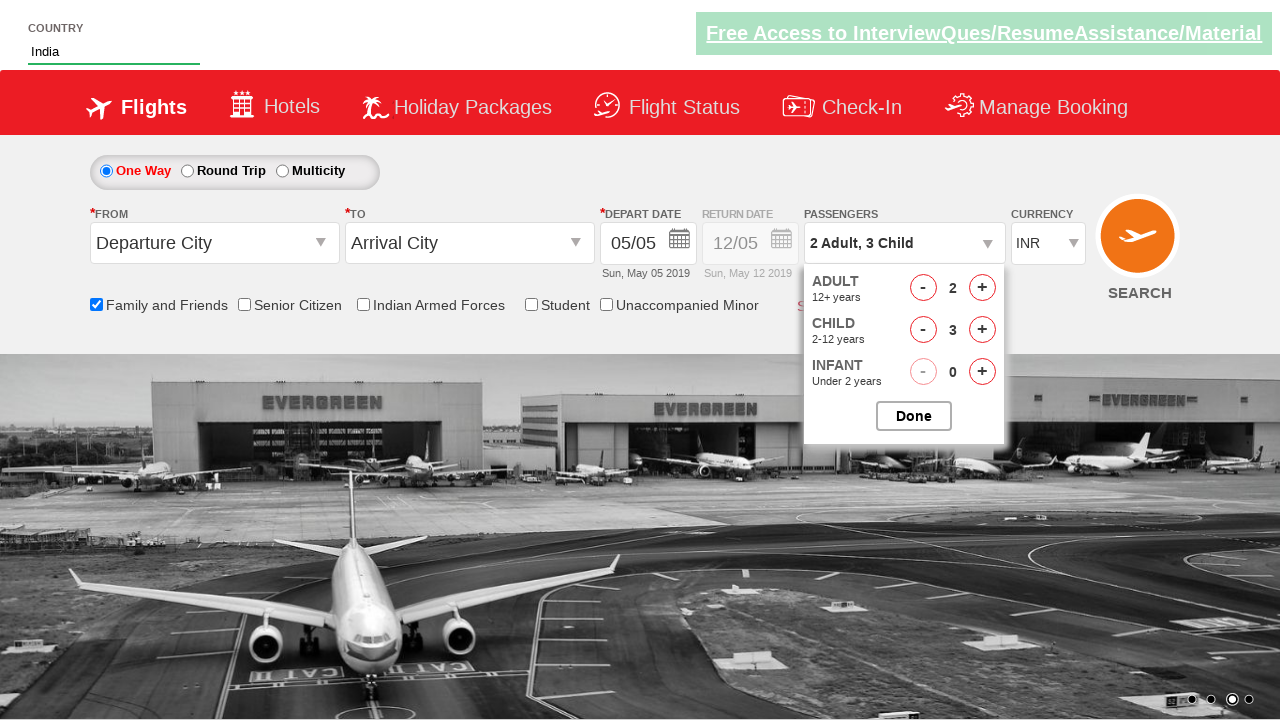